Navigates to the Ampeg homepage and maximizes the browser window, verifying the page loads correctly.

Starting URL: https://ampeg.com/index.html

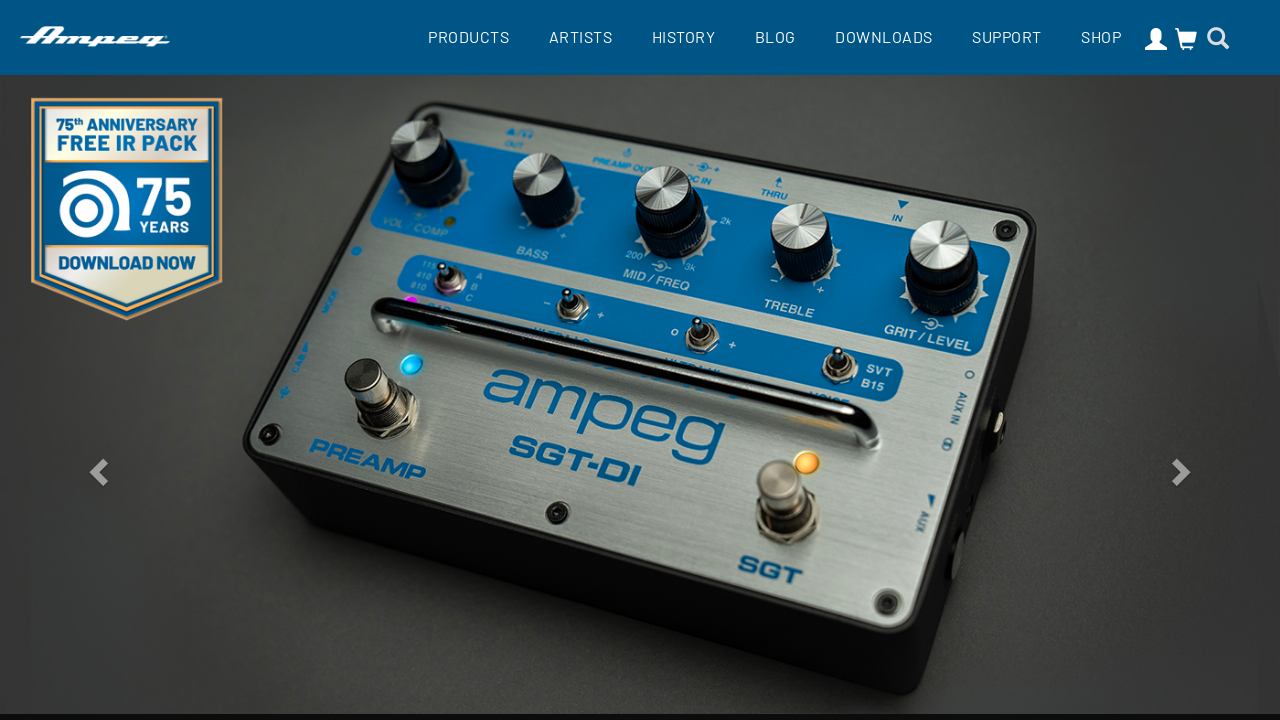

Set viewport size to 1920x1080 to maximize browser window
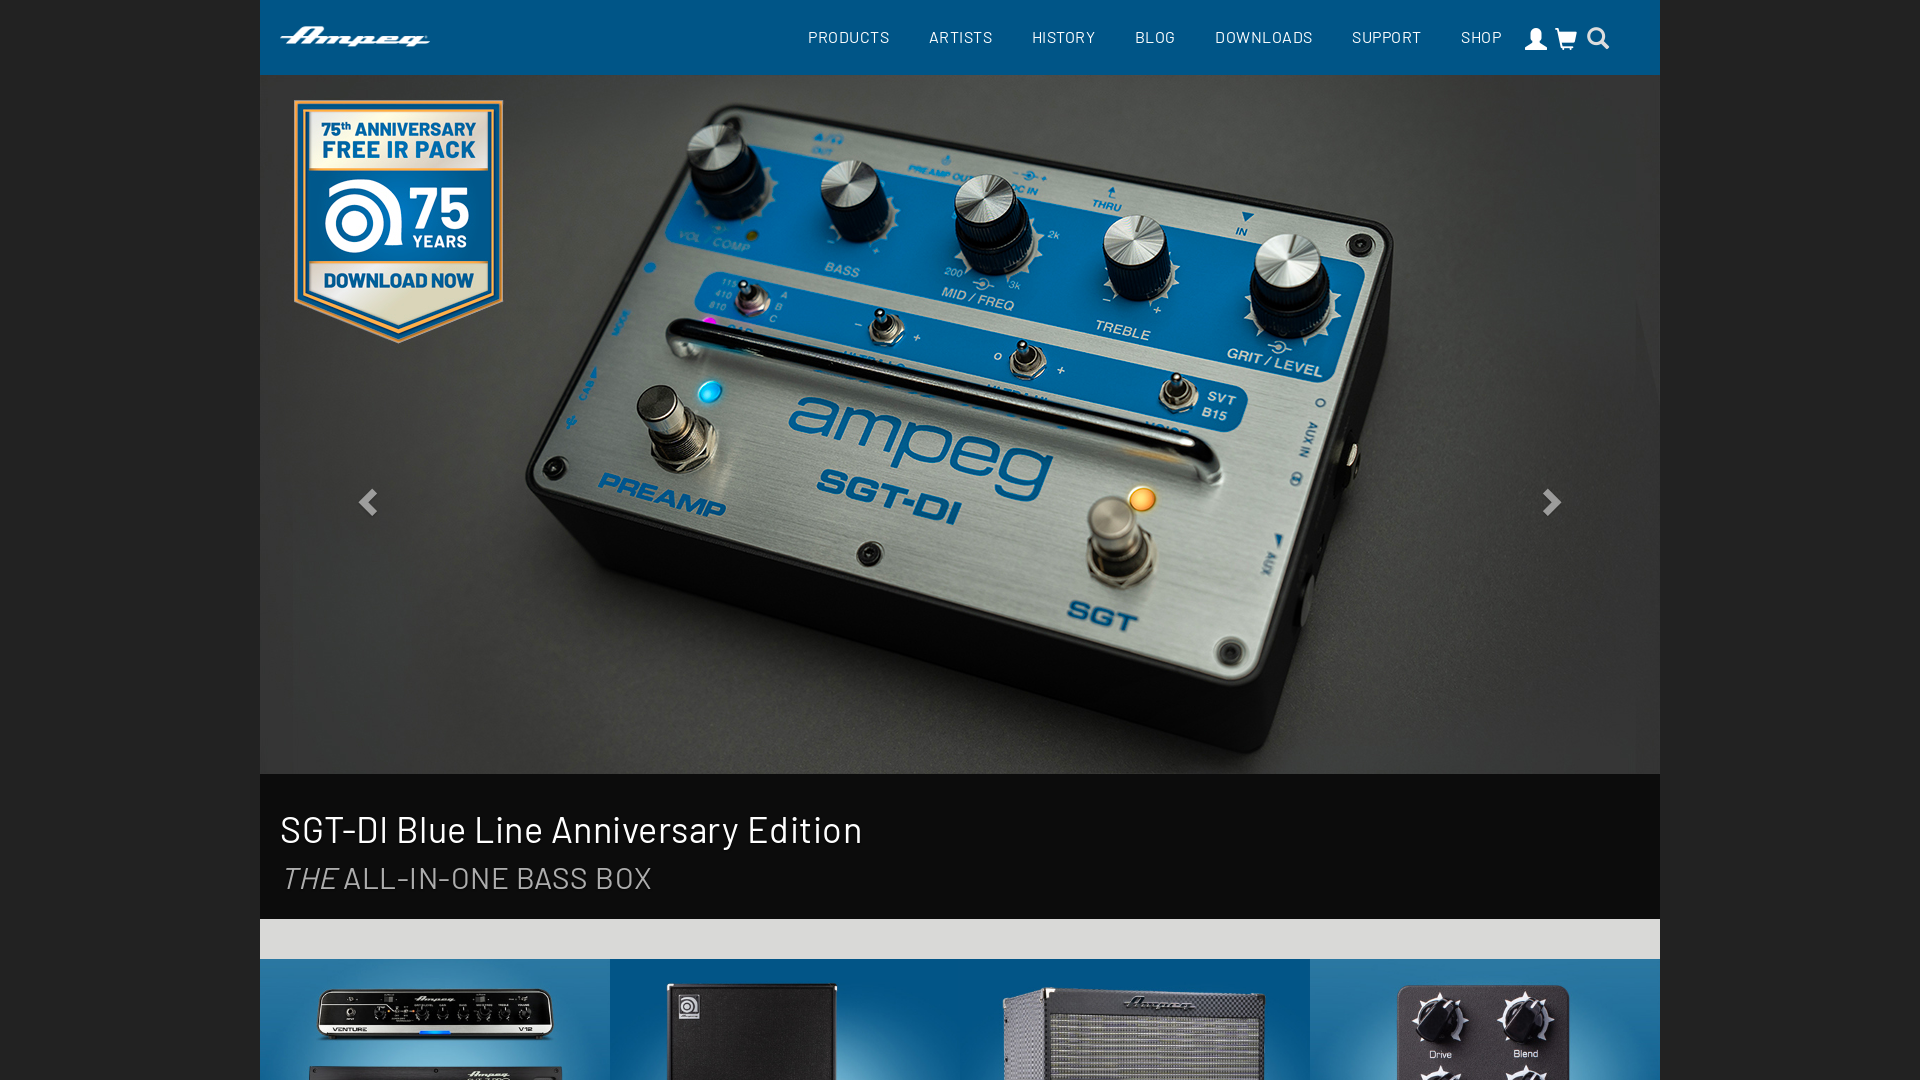

Verified page loaded at correct URL: https://ampeg.com/index.html
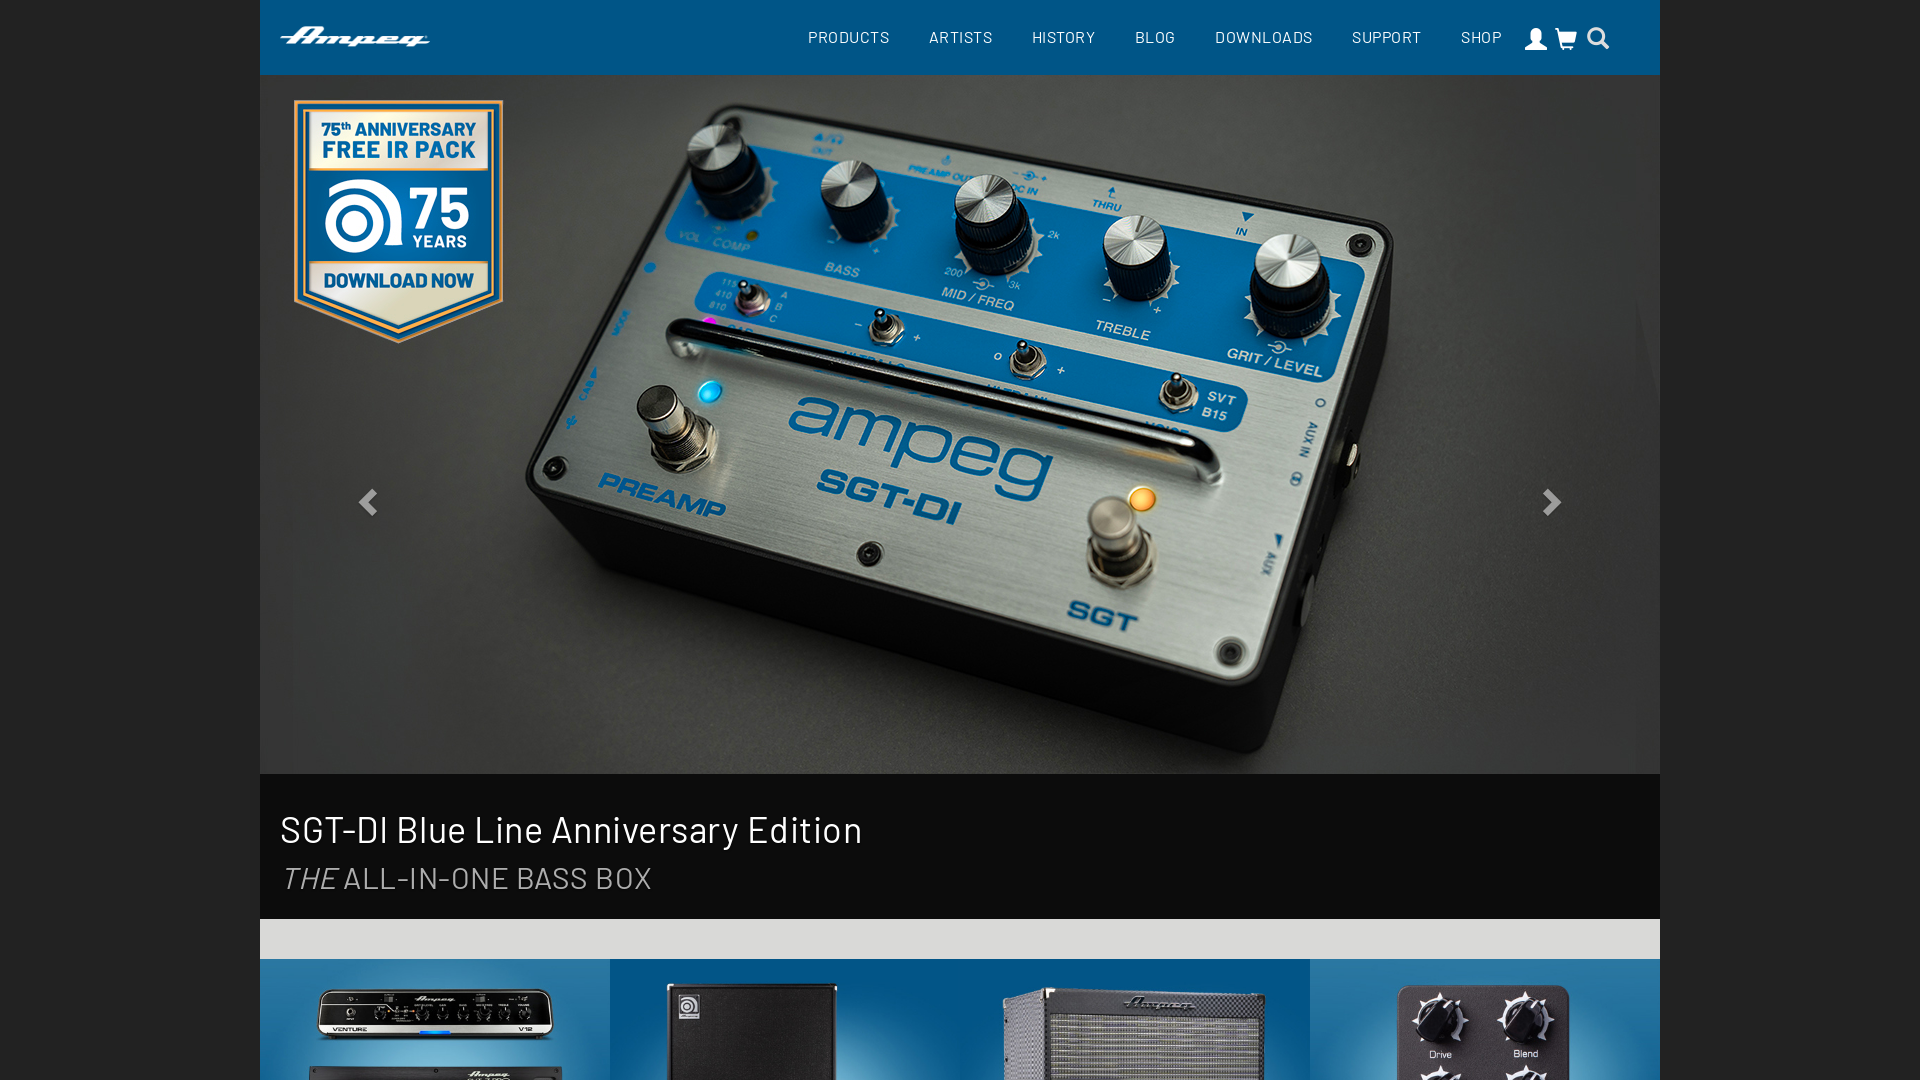

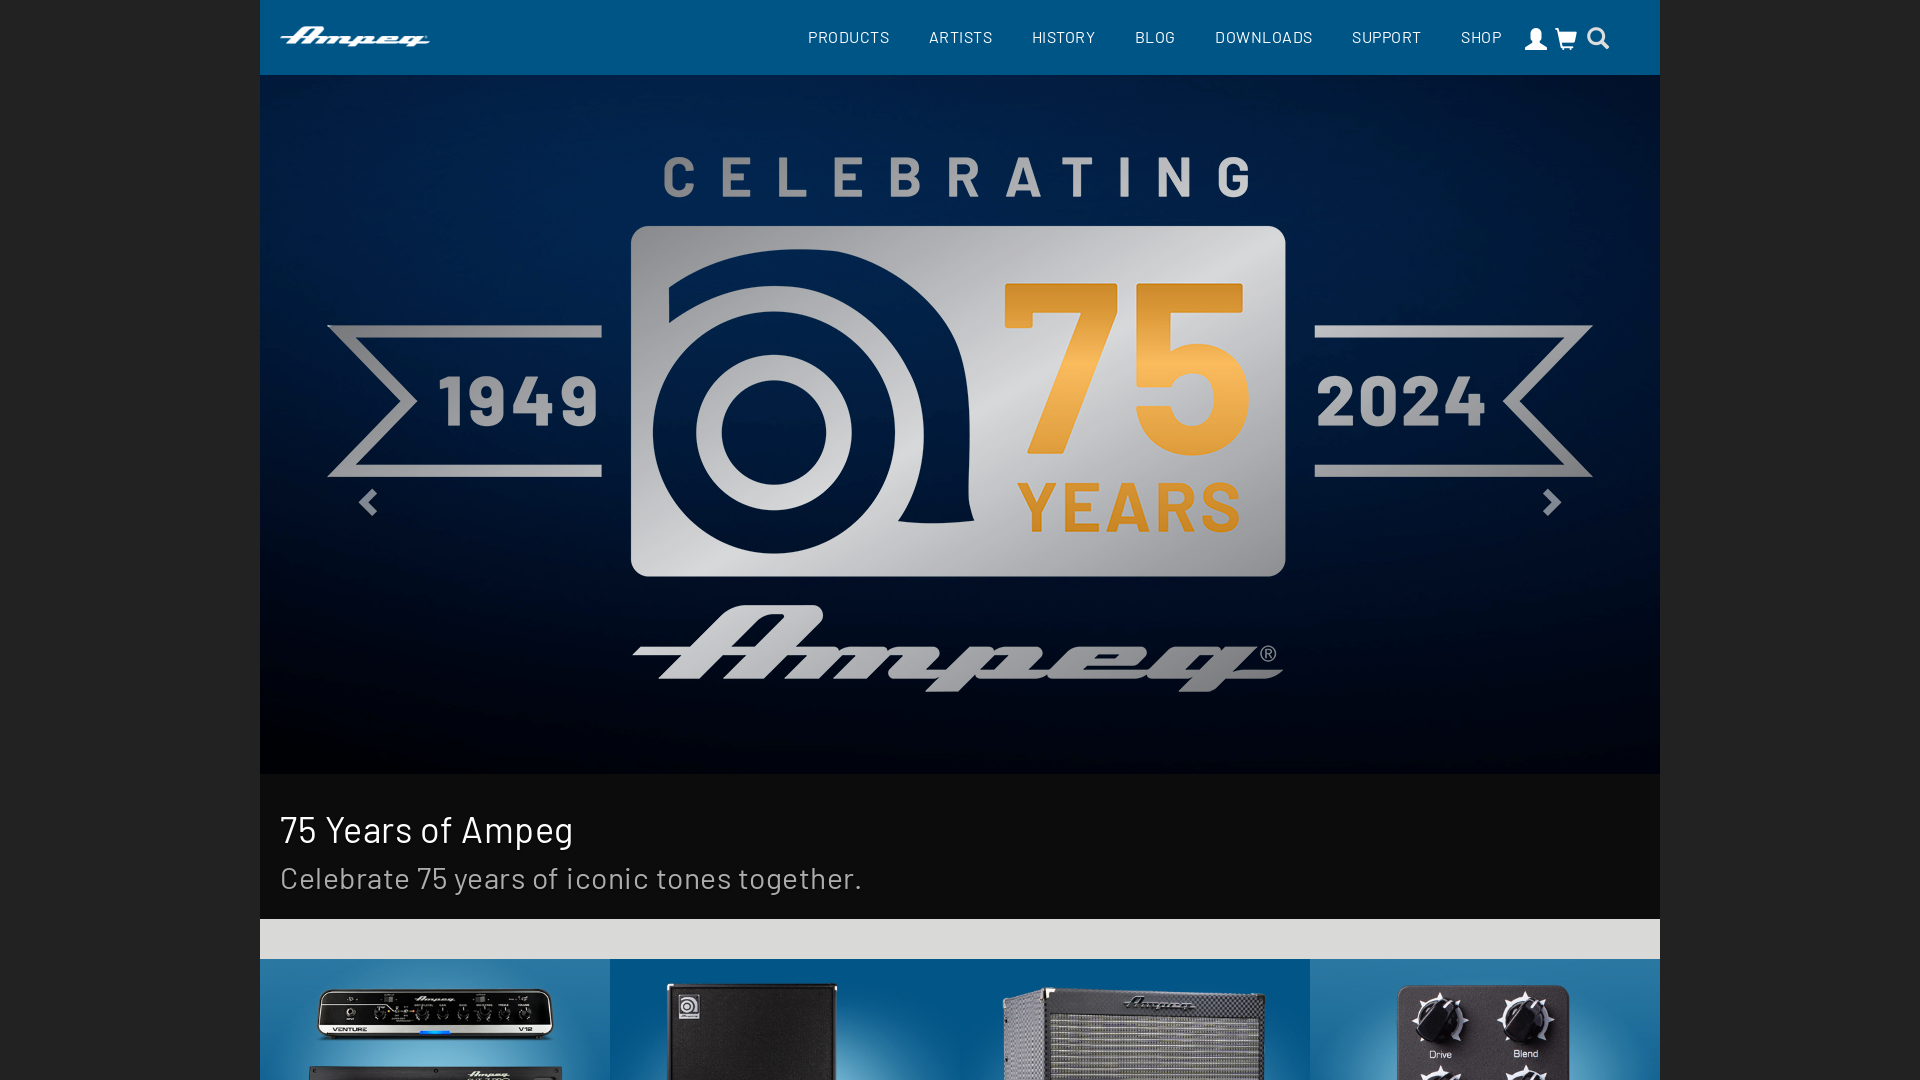